Tests marking all todo items as completed using the "Mark all as complete" checkbox.

Starting URL: https://demo.playwright.dev/todomvc

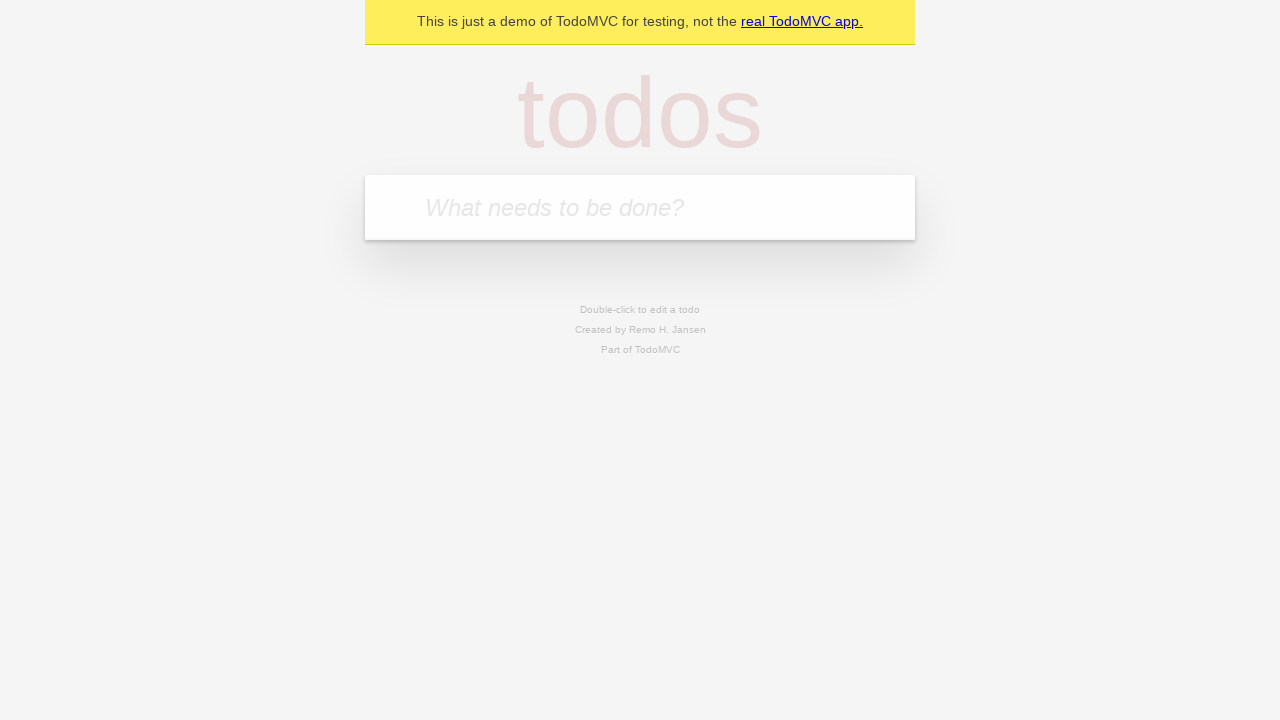

Navigated to TodoMVC demo application
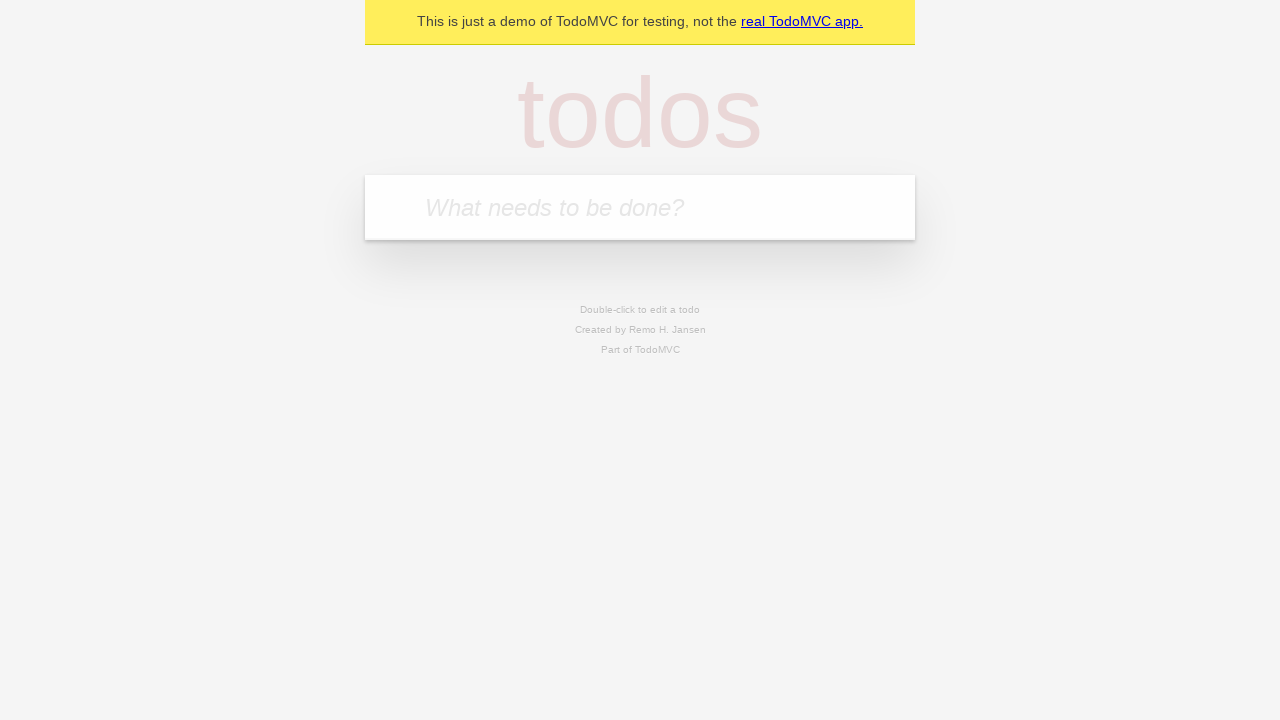

Located the todo input field
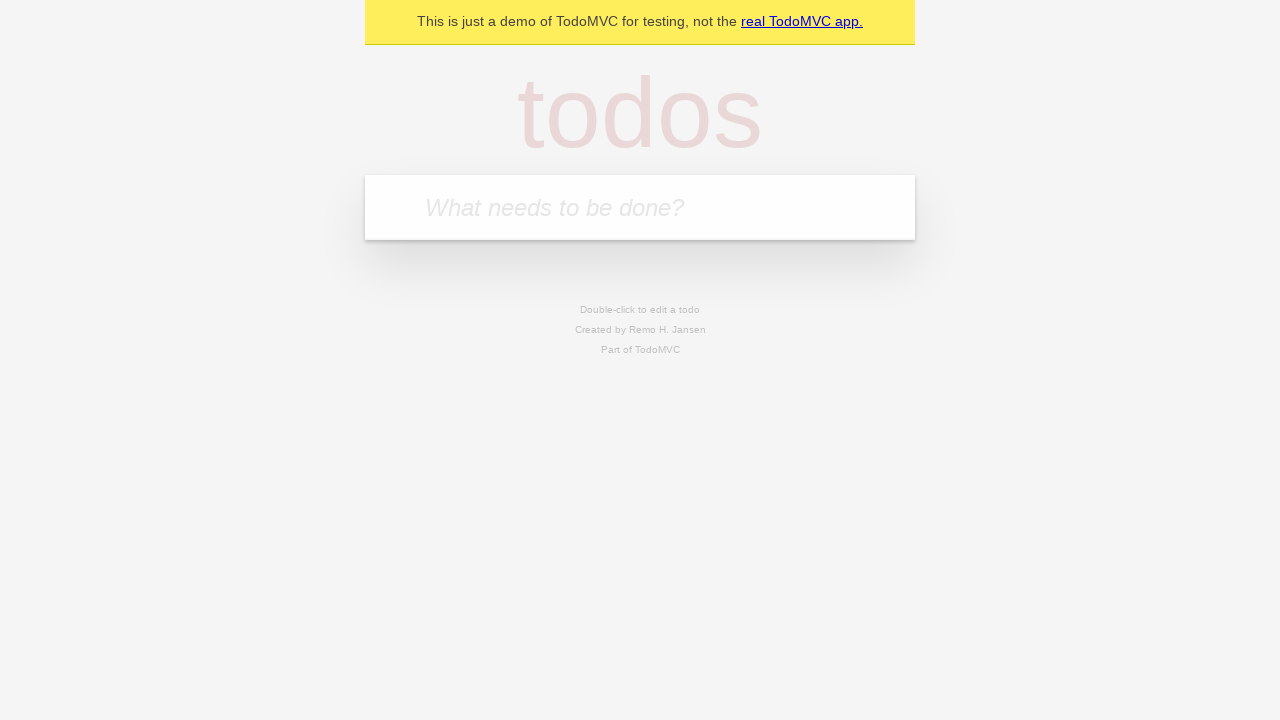

Filled todo input with 'buy some cheese' on internal:attr=[placeholder="What needs to be done?"i]
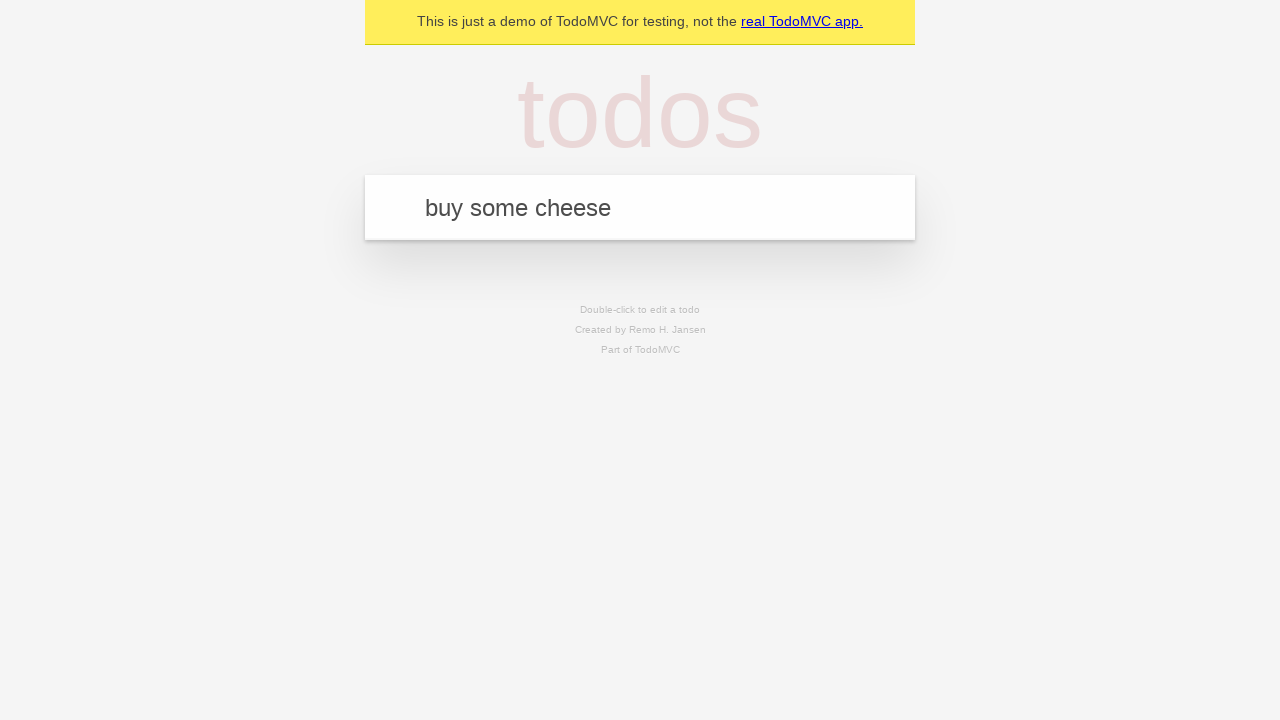

Pressed Enter to create todo 'buy some cheese' on internal:attr=[placeholder="What needs to be done?"i]
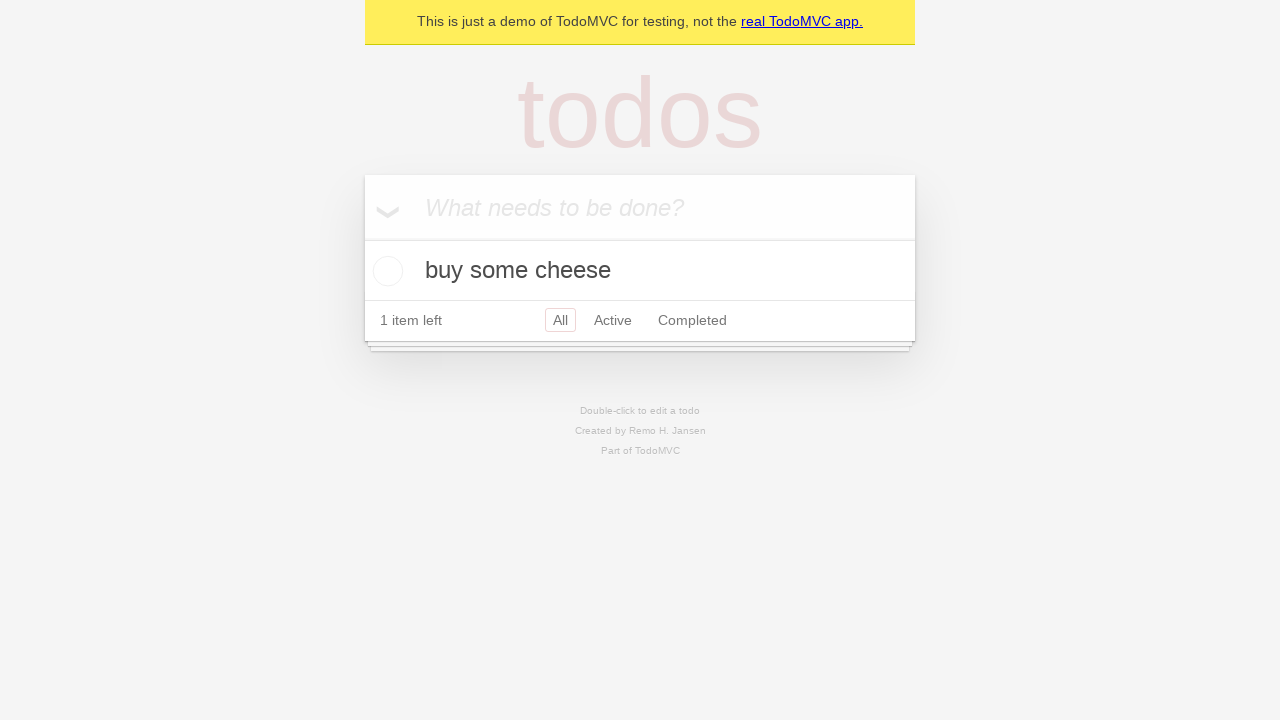

Filled todo input with 'feed the cat' on internal:attr=[placeholder="What needs to be done?"i]
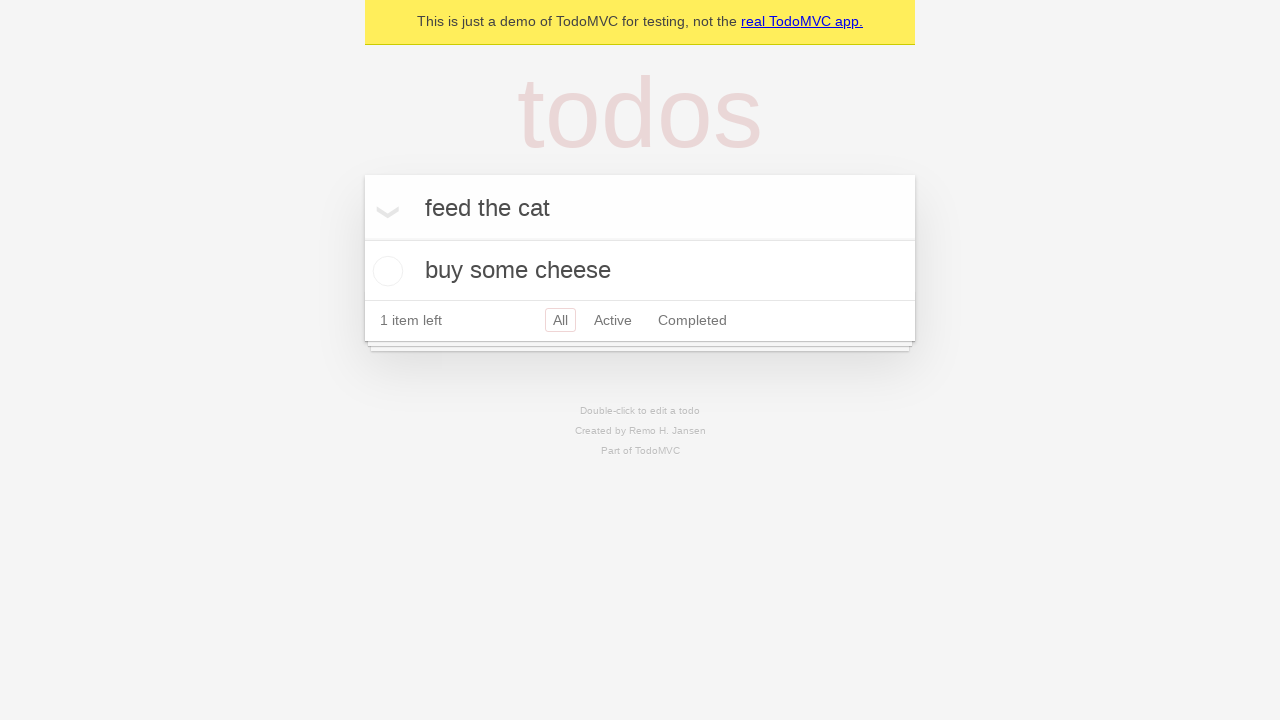

Pressed Enter to create todo 'feed the cat' on internal:attr=[placeholder="What needs to be done?"i]
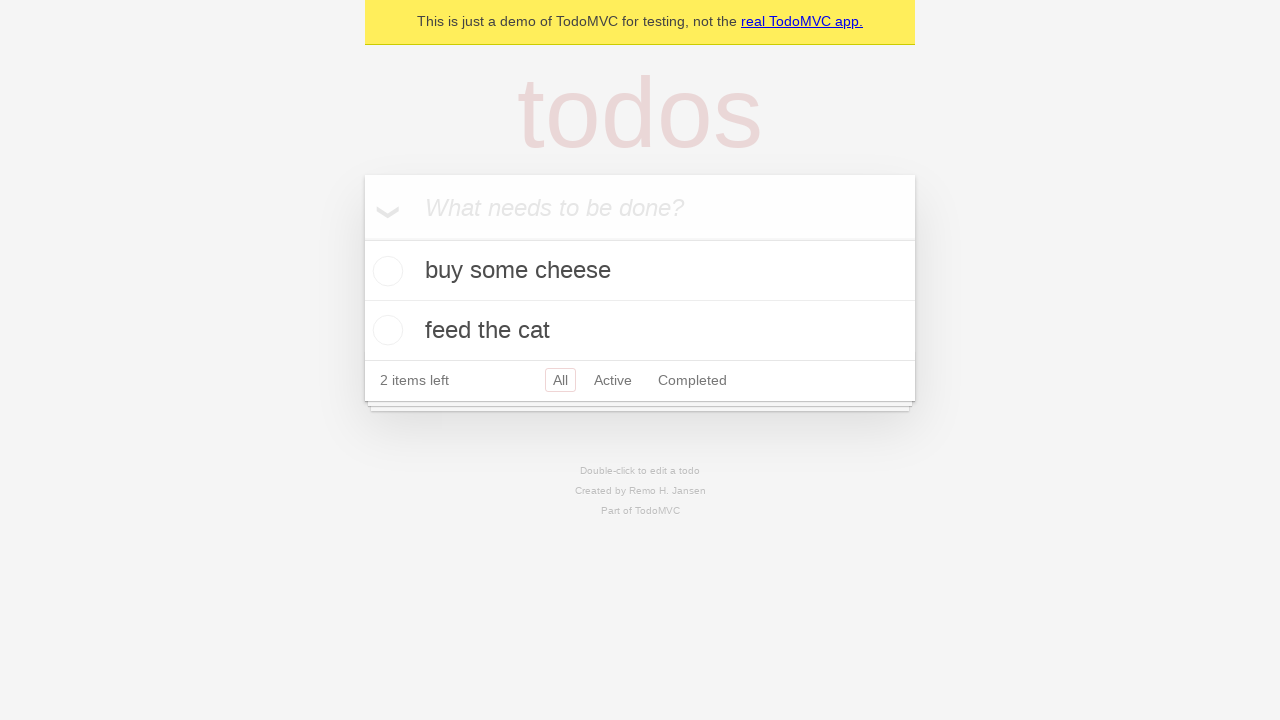

Filled todo input with 'book a doctors appointment' on internal:attr=[placeholder="What needs to be done?"i]
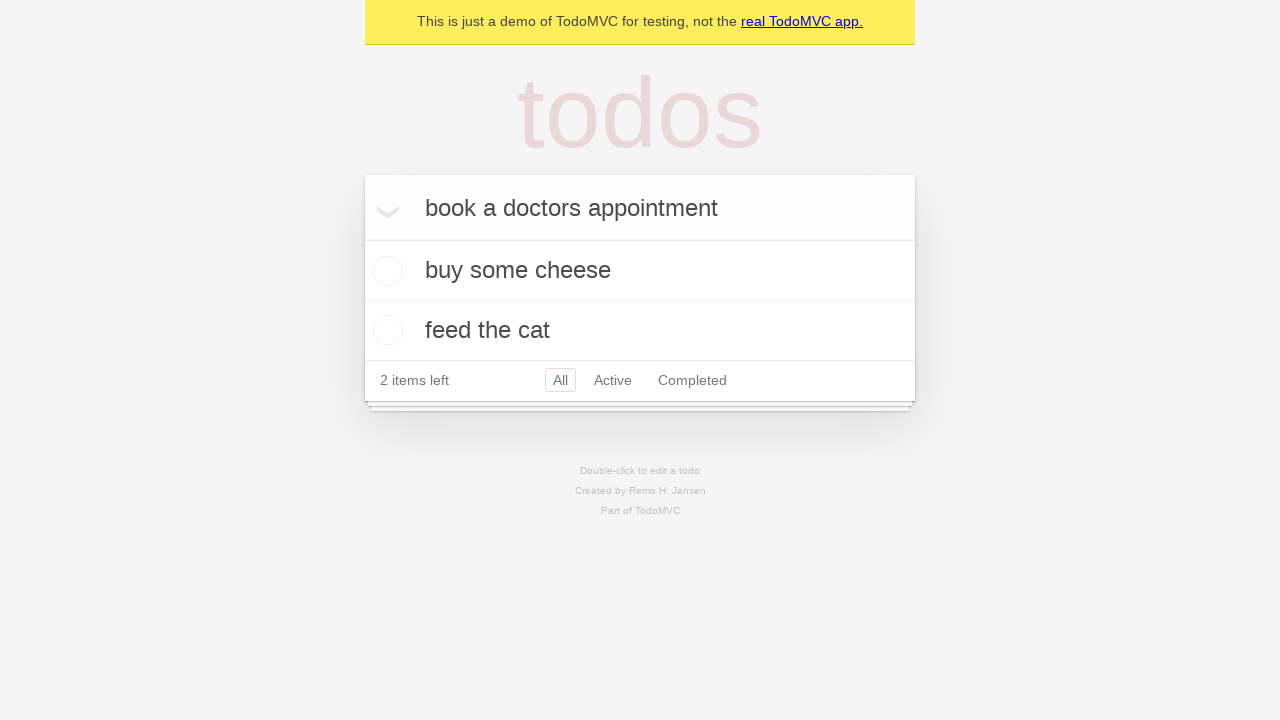

Pressed Enter to create todo 'book a doctors appointment' on internal:attr=[placeholder="What needs to be done?"i]
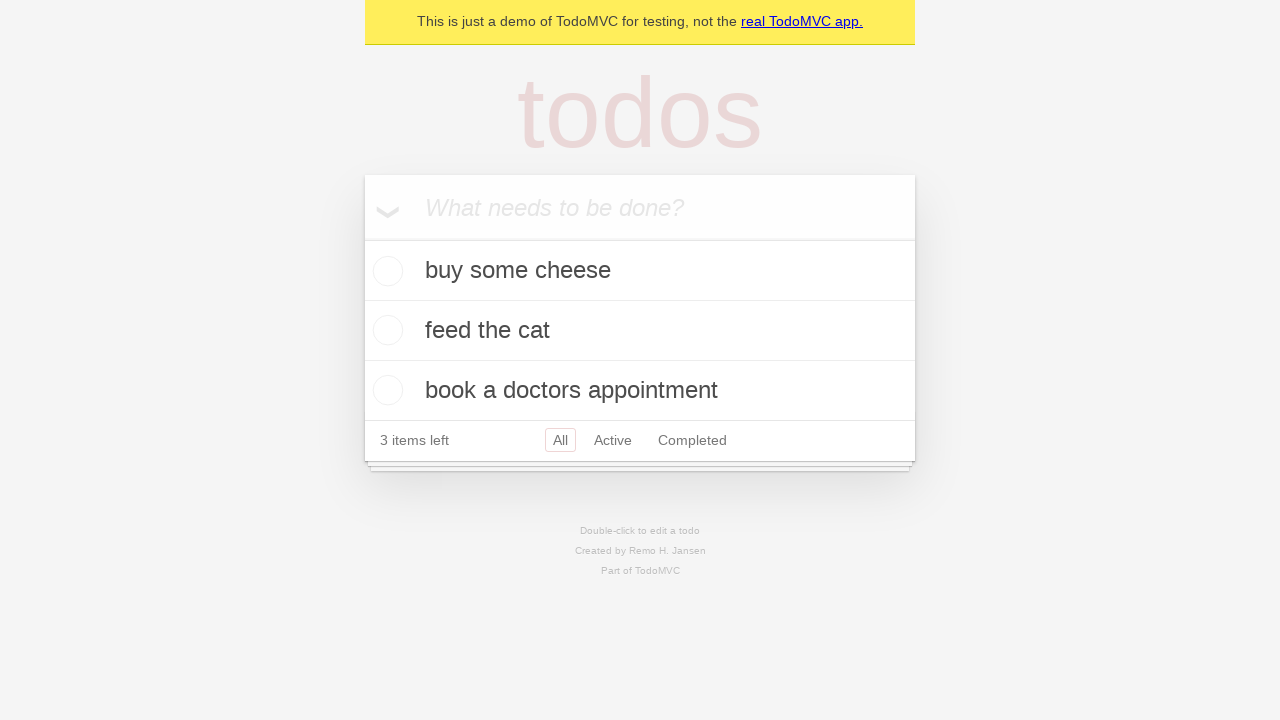

Clicked 'Mark all as complete' checkbox at (362, 238) on internal:label="Mark all as complete"i
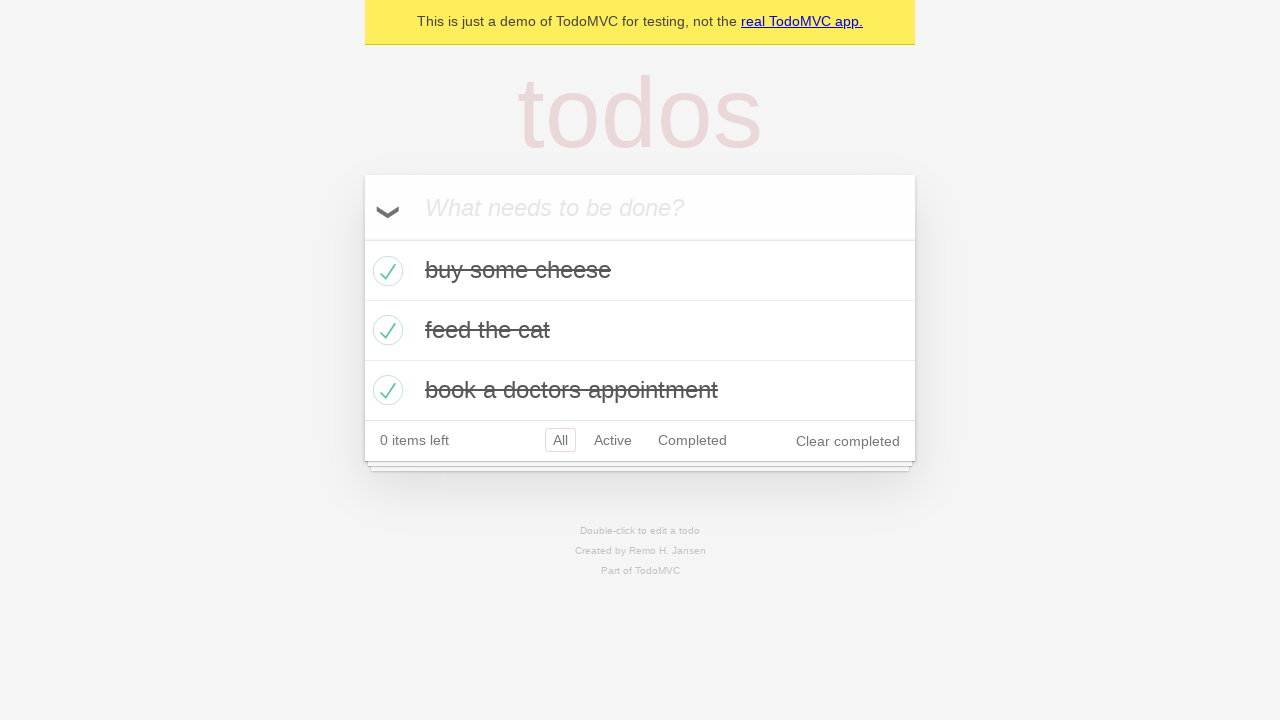

Verified that all todo items are marked as completed
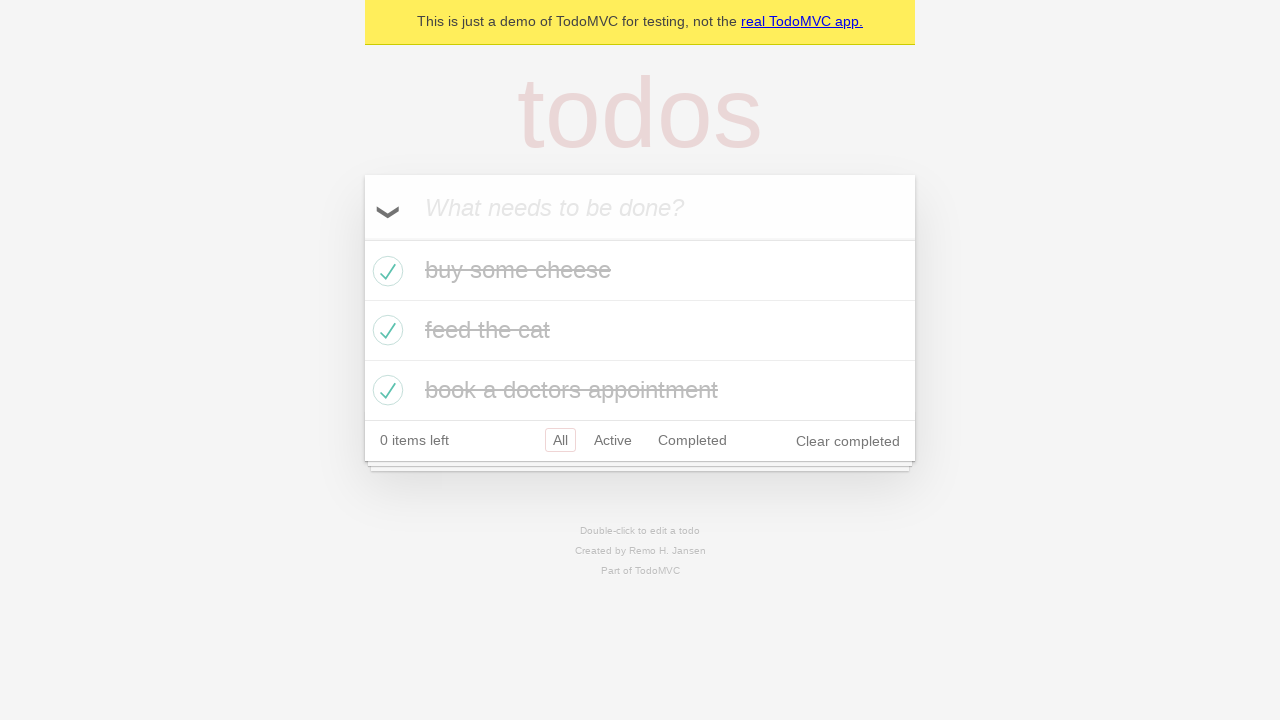

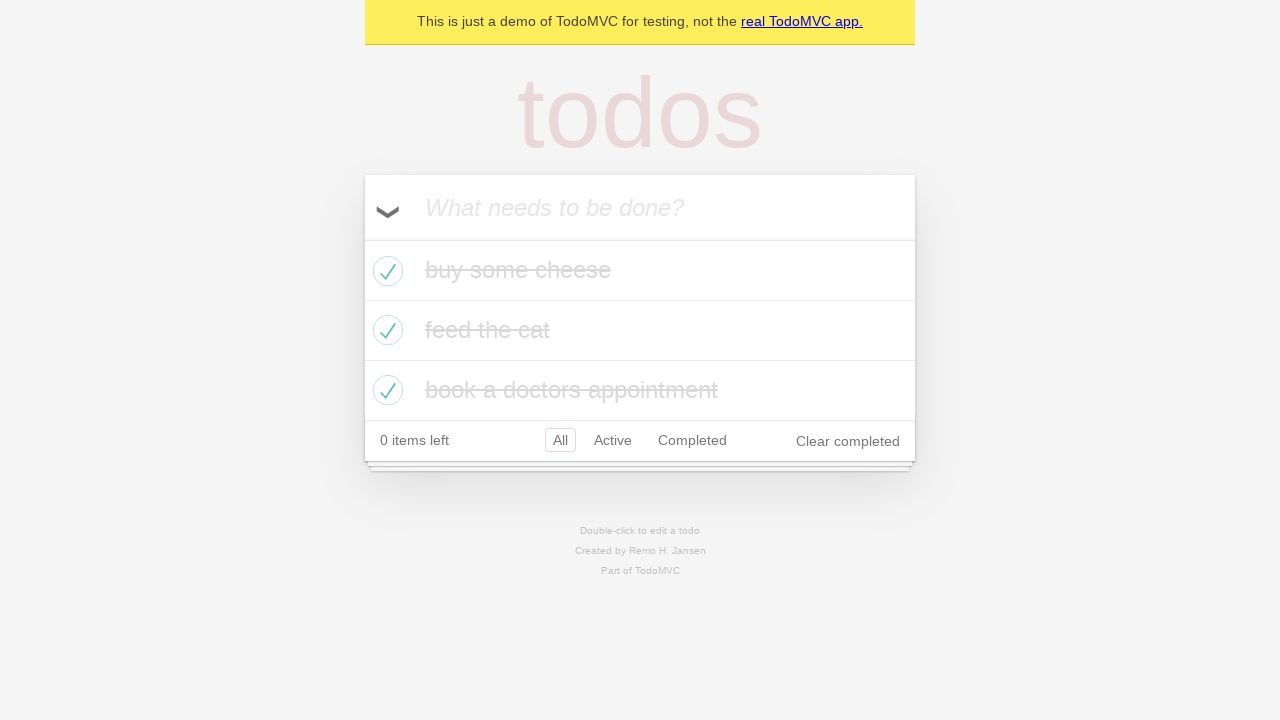